Demonstrates adding jQuery Growl notifications to a page by injecting jQuery and jQuery Growl scripts via JavaScript execution, then displaying various notification messages (default, error, notice, warning).

Starting URL: http://the-internet.herokuapp.com

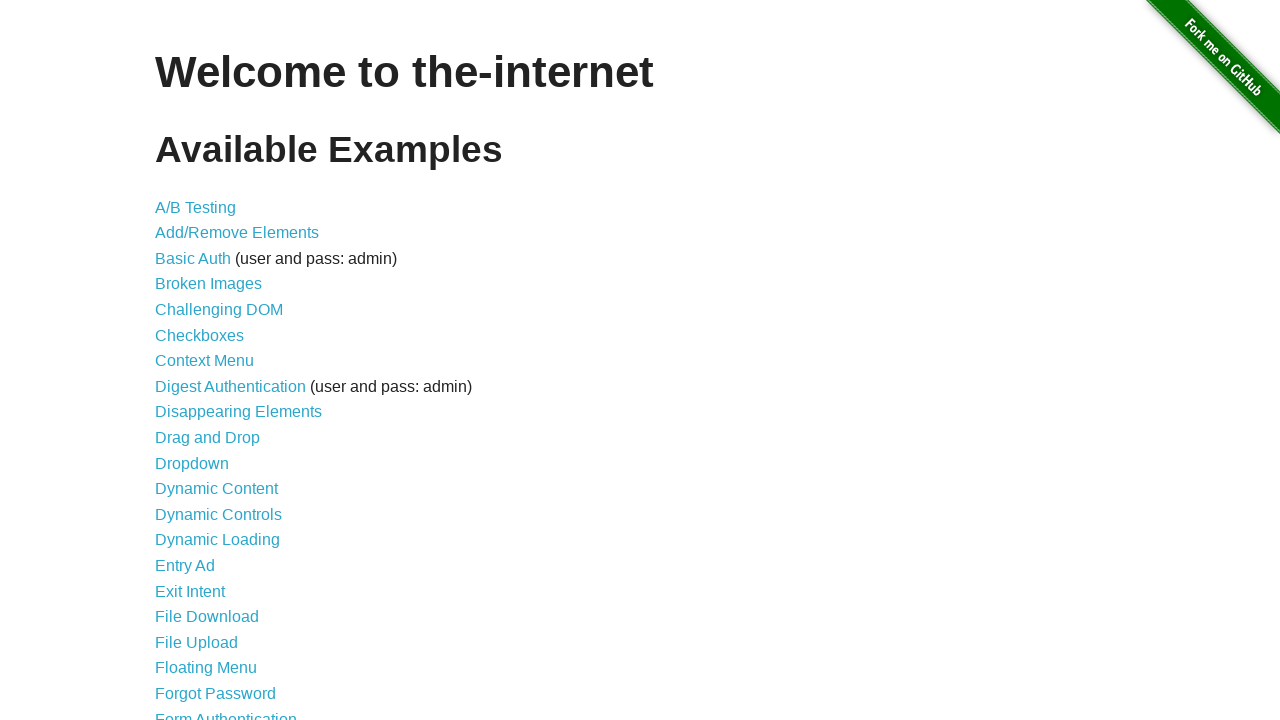

Injected jQuery script into page if not already present
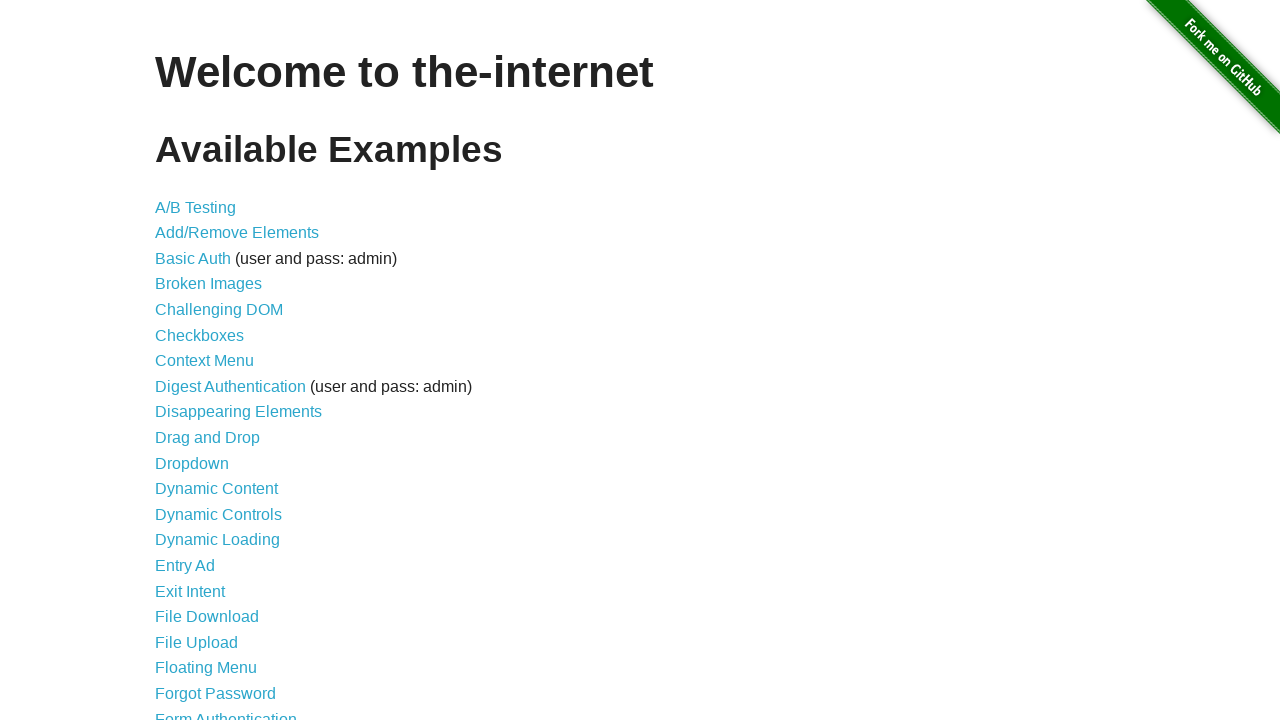

Loaded jQuery Growl plugin script
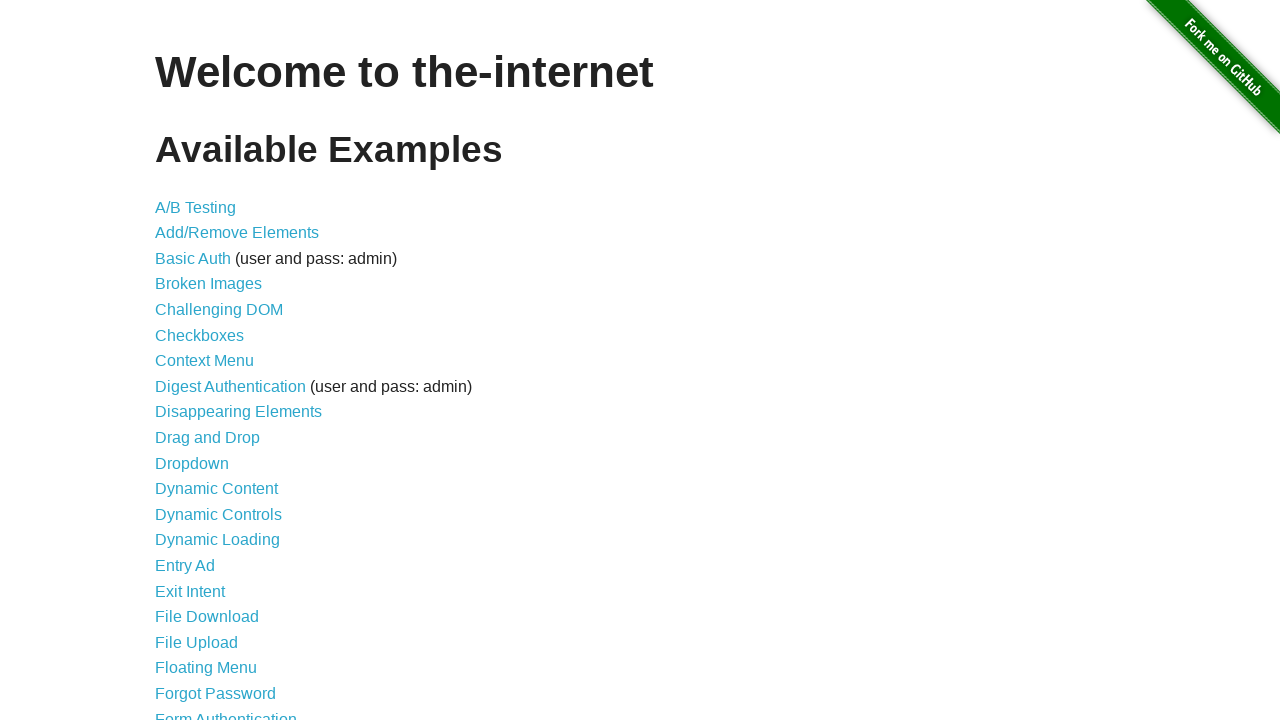

Injected jQuery Growl CSS stylesheet into page head
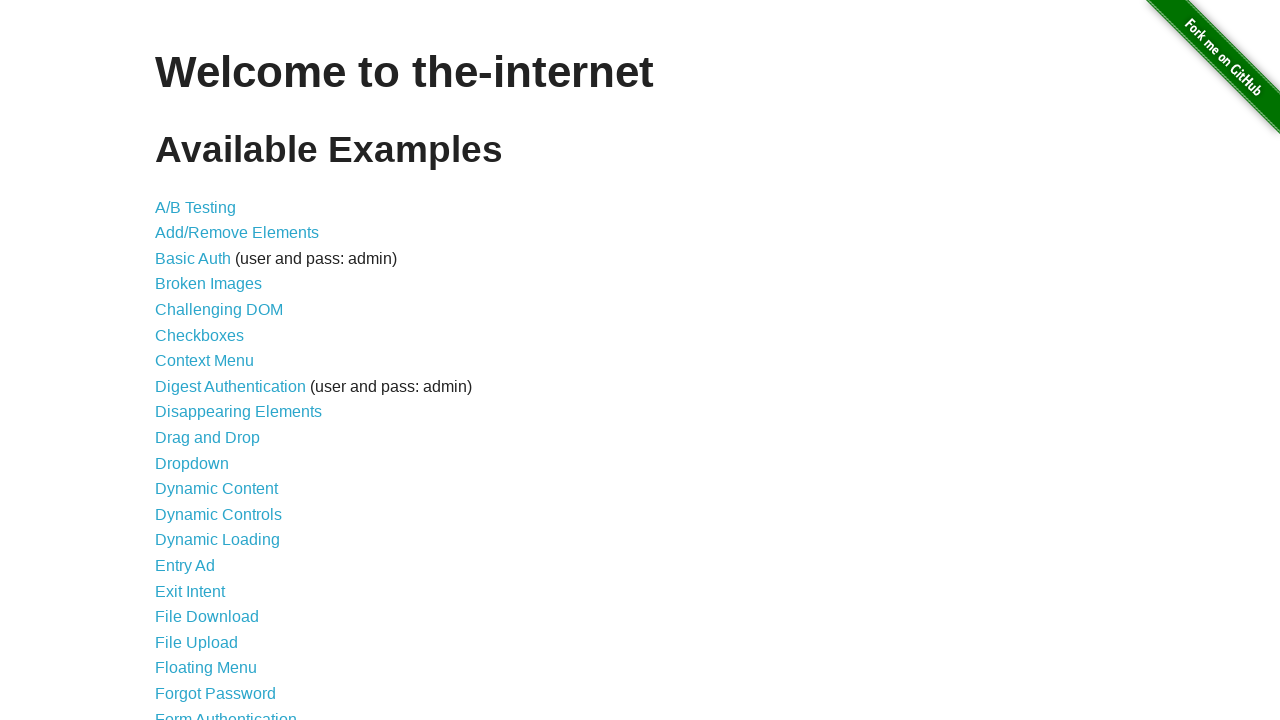

Waited 1 second for jQuery Growl scripts to fully load
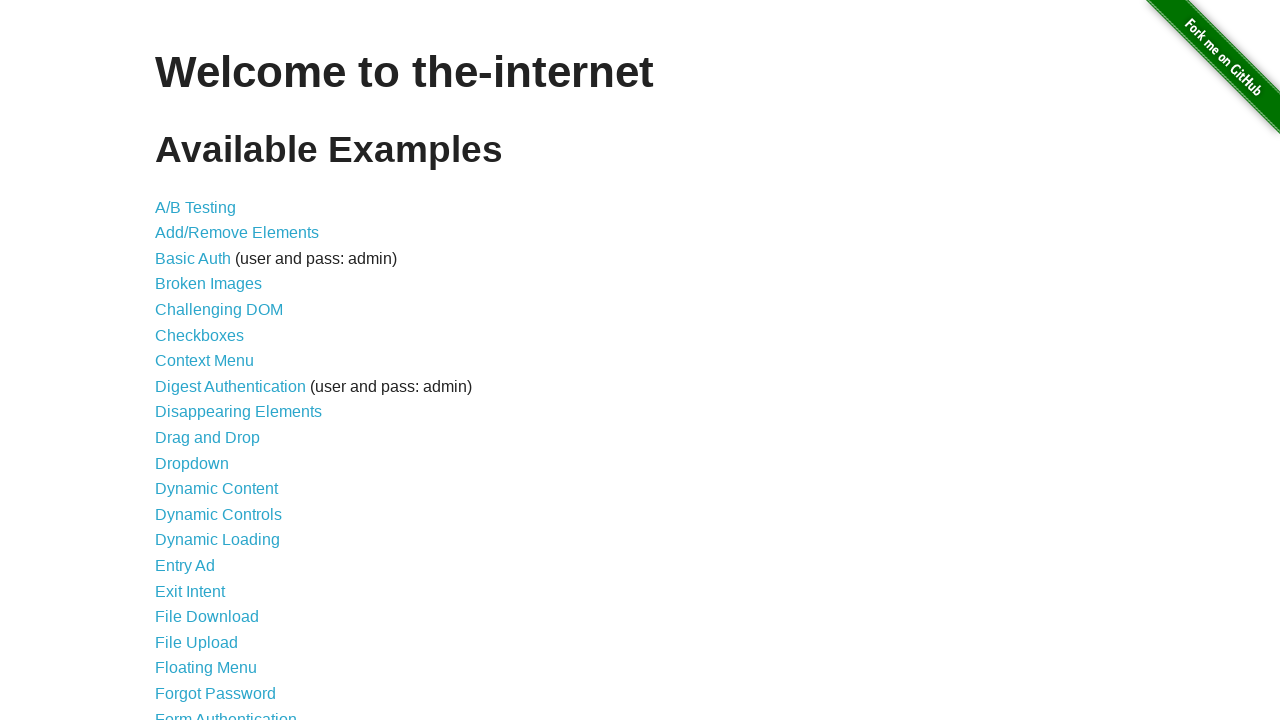

Displayed default growl notification with title 'GET' and message '/'
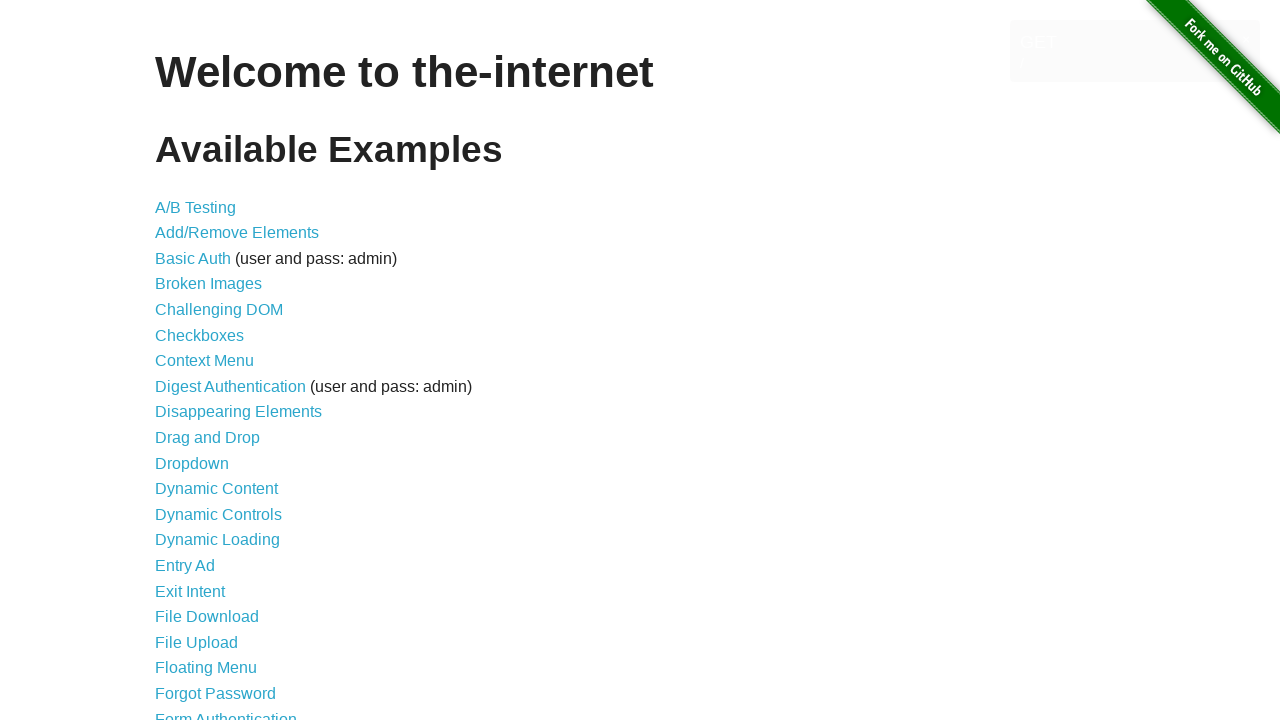

Displayed error growl notification
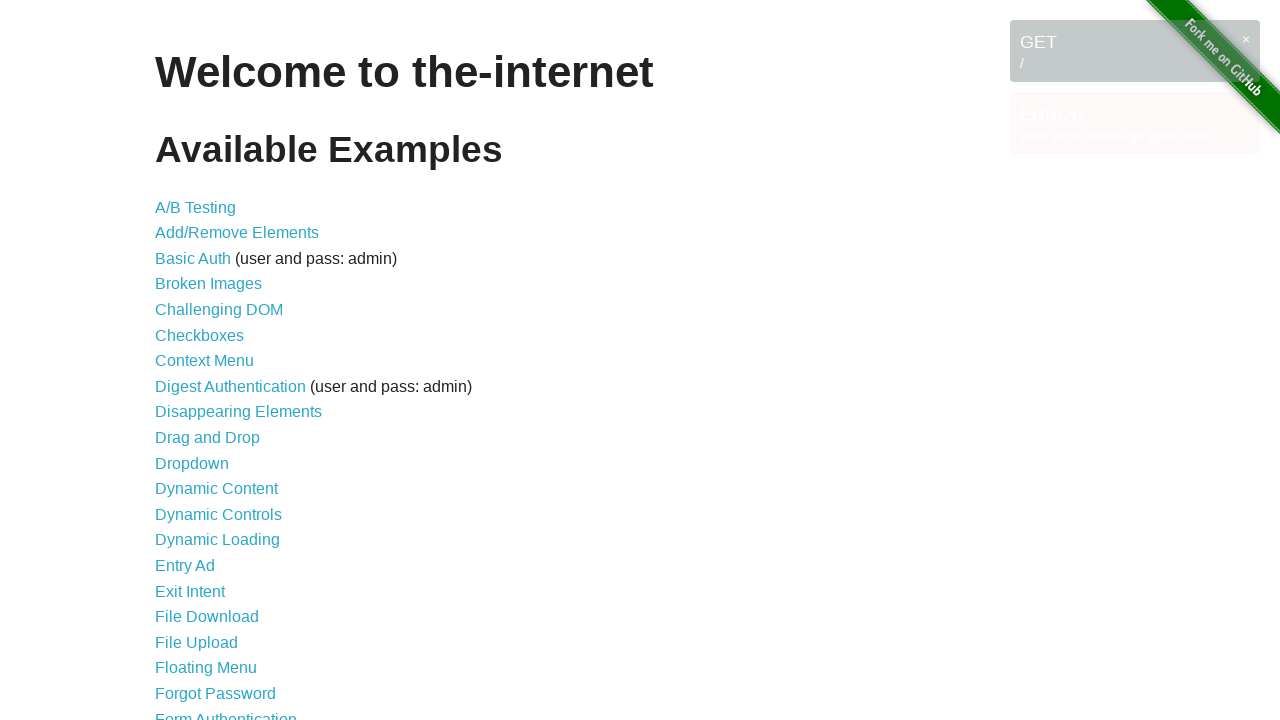

Displayed notice growl notification
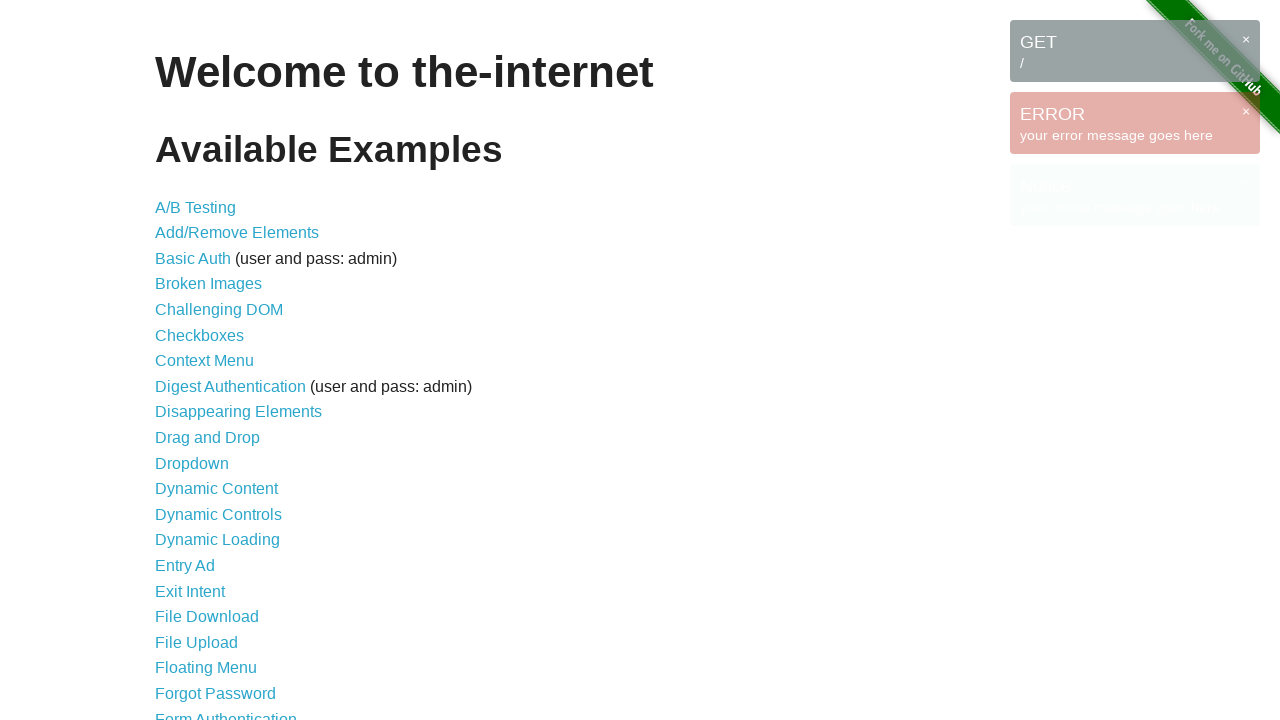

Displayed warning growl notification
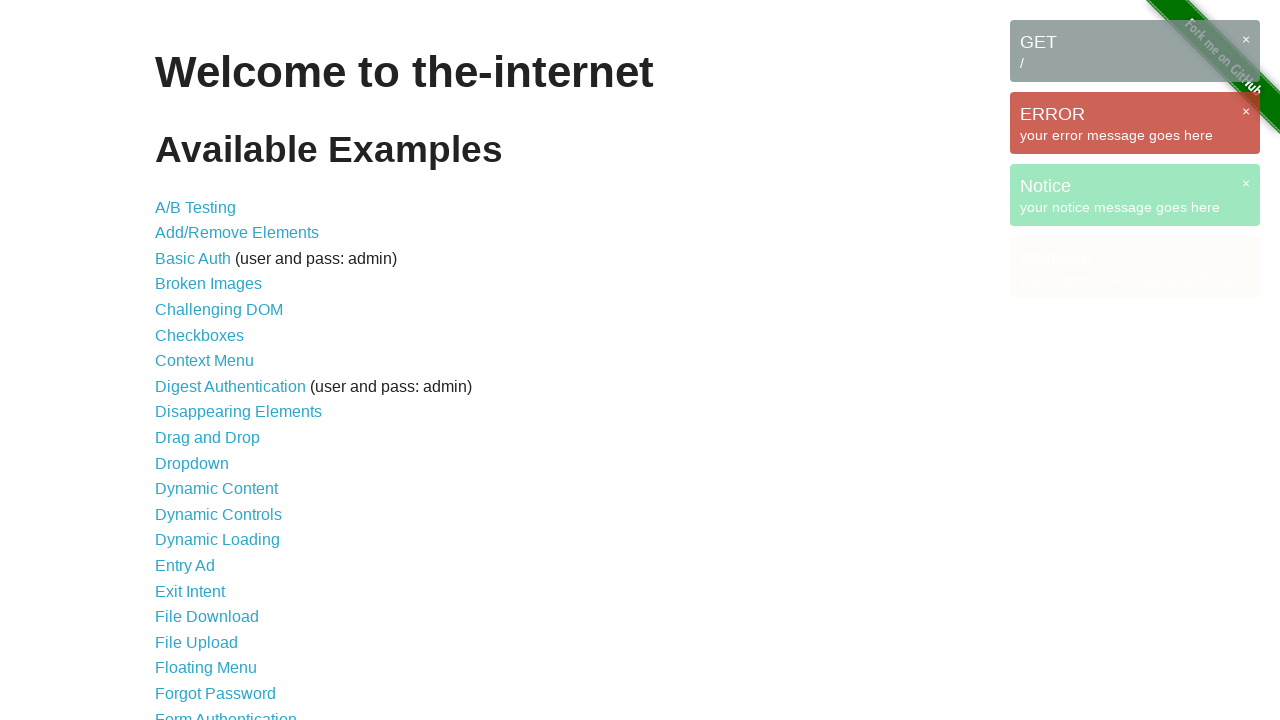

Waited 3 seconds to view all growl notifications
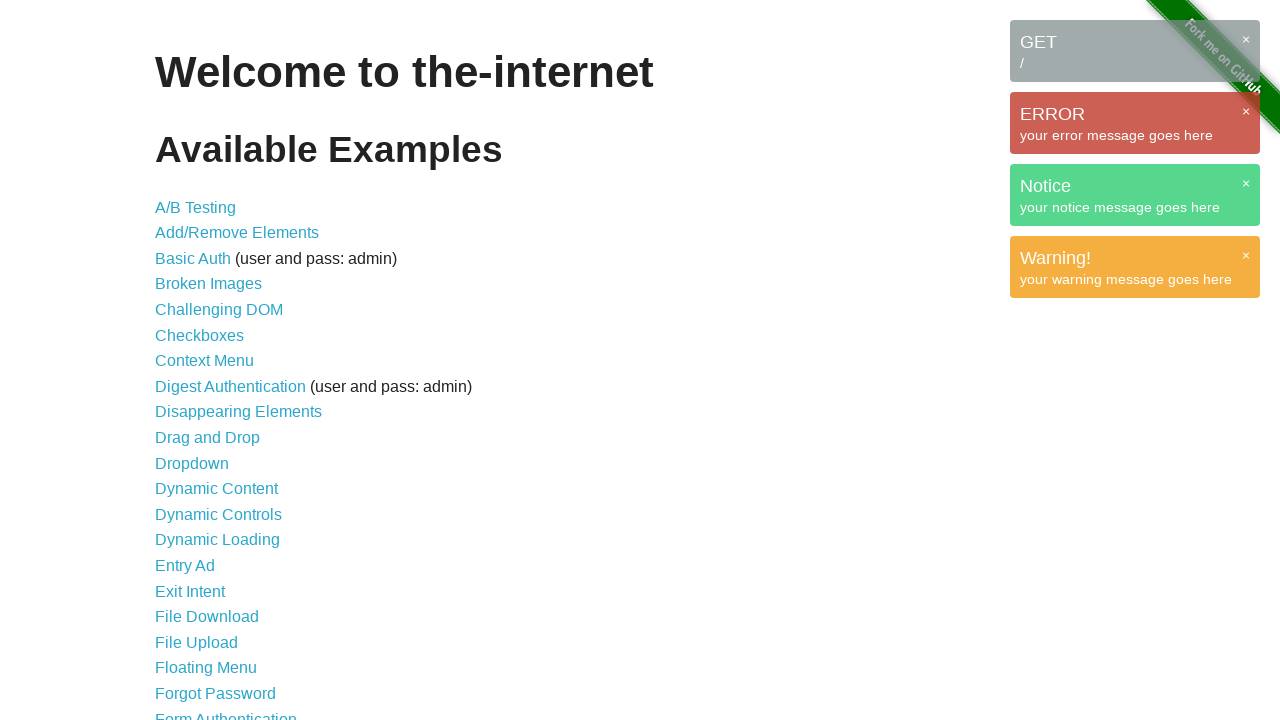

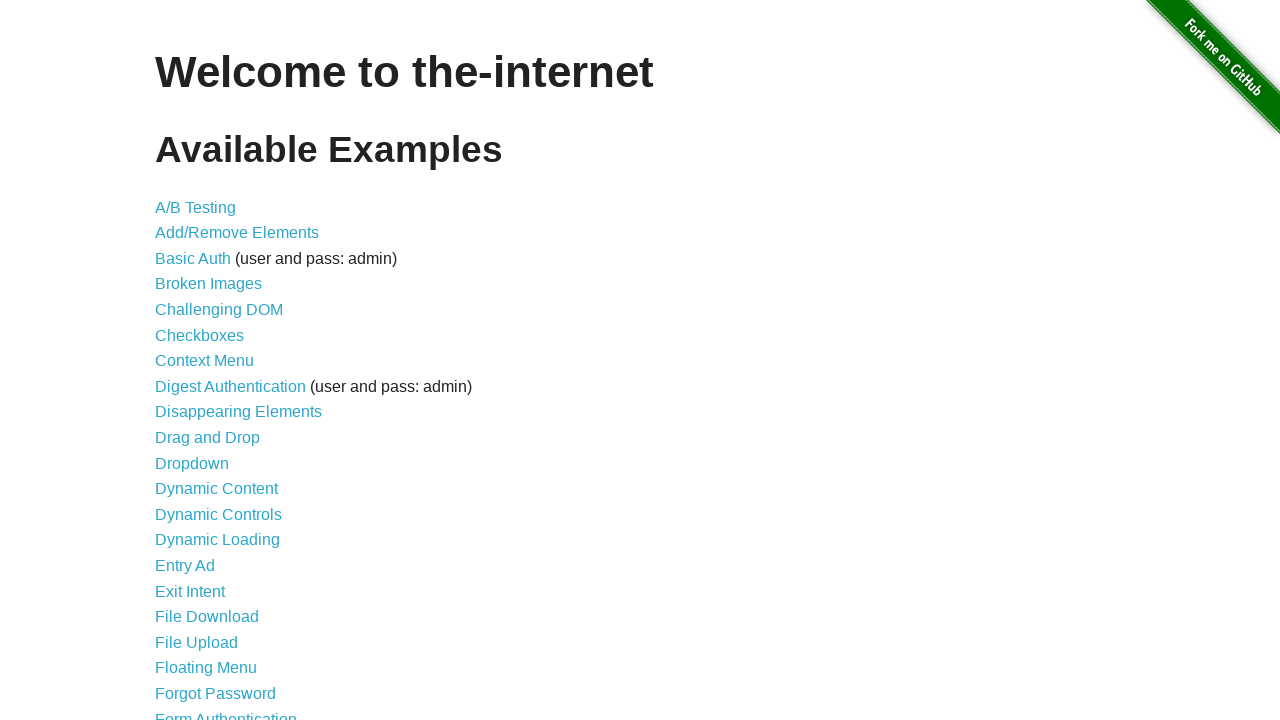